Navigates to OrangeHRM demo page and clicks on the "OrangeHRM, Inc" link, likely navigating to the company website.

Starting URL: https://opensource-demo.orangehrmlive.com/web/index.php/auth/login

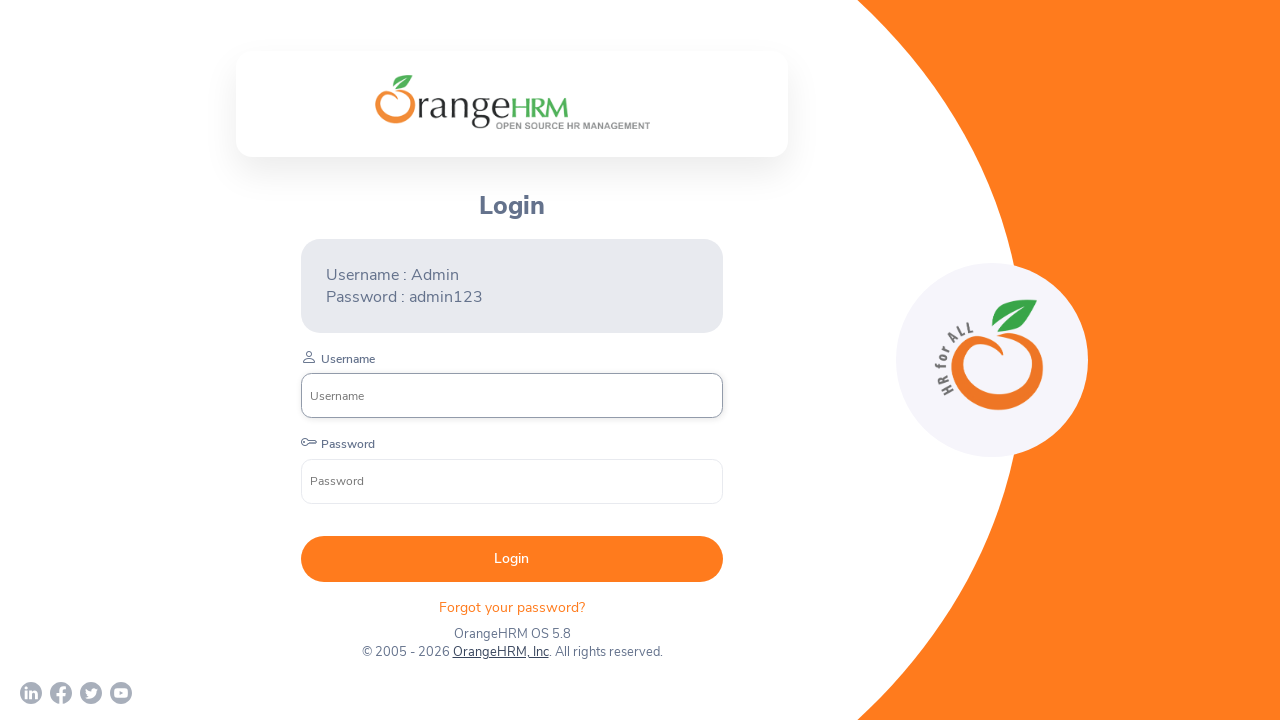

Navigated to OrangeHRM demo login page
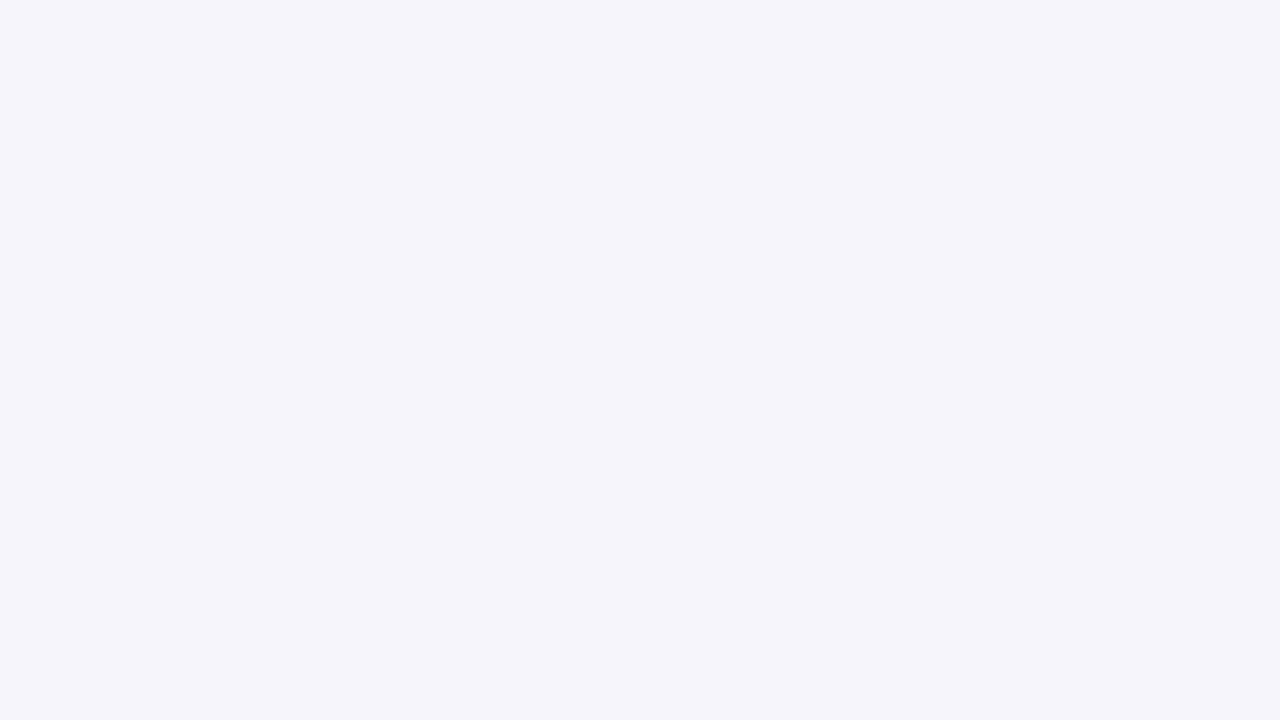

Clicked on the 'OrangeHRM, Inc' link to navigate to company website at (497, 644) on text=OrangeHRM, Inc
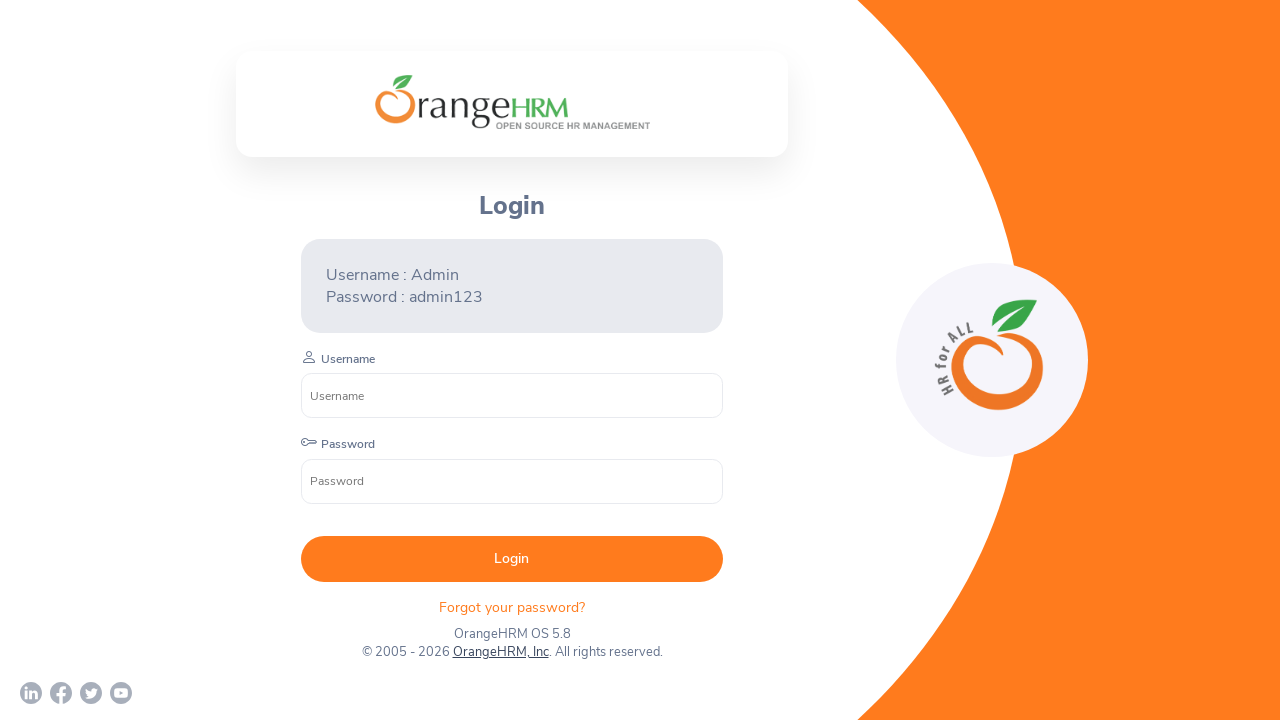

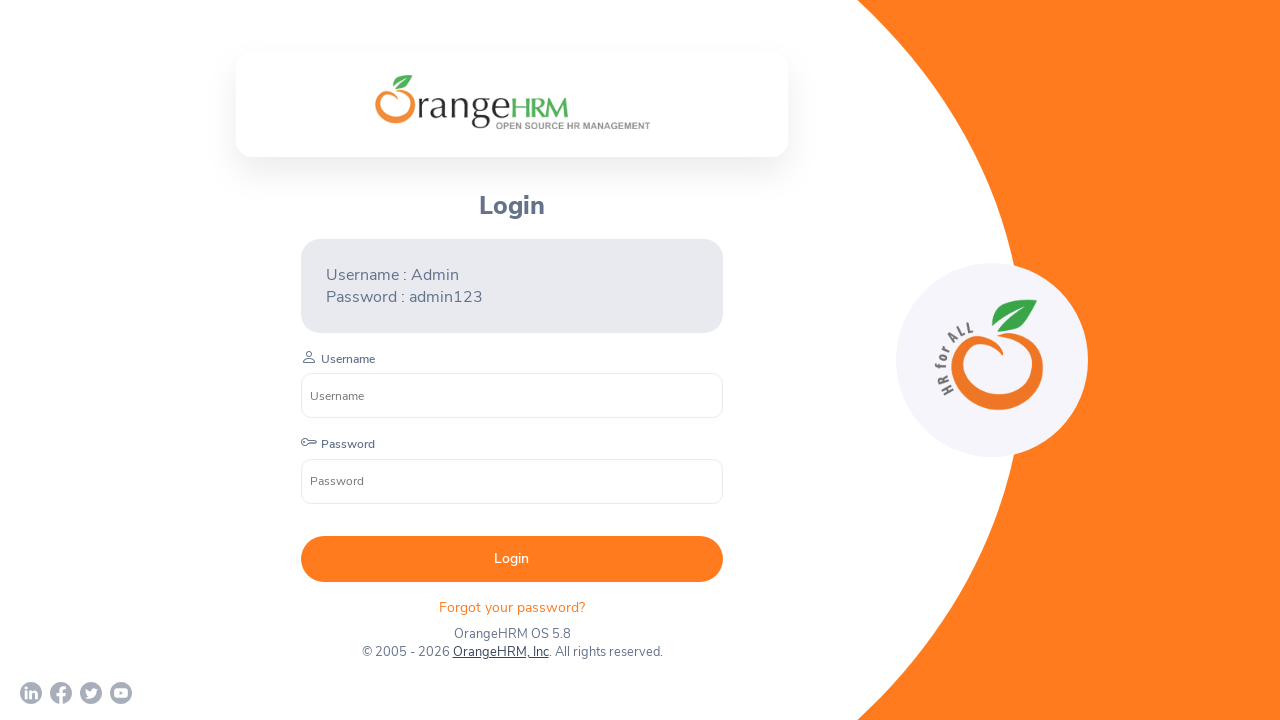